Demonstrates click-and-hold, move-to-element, and release mouse actions for manual drag-and-drop

Starting URL: https://crossbrowsertesting.github.io/drag-and-drop

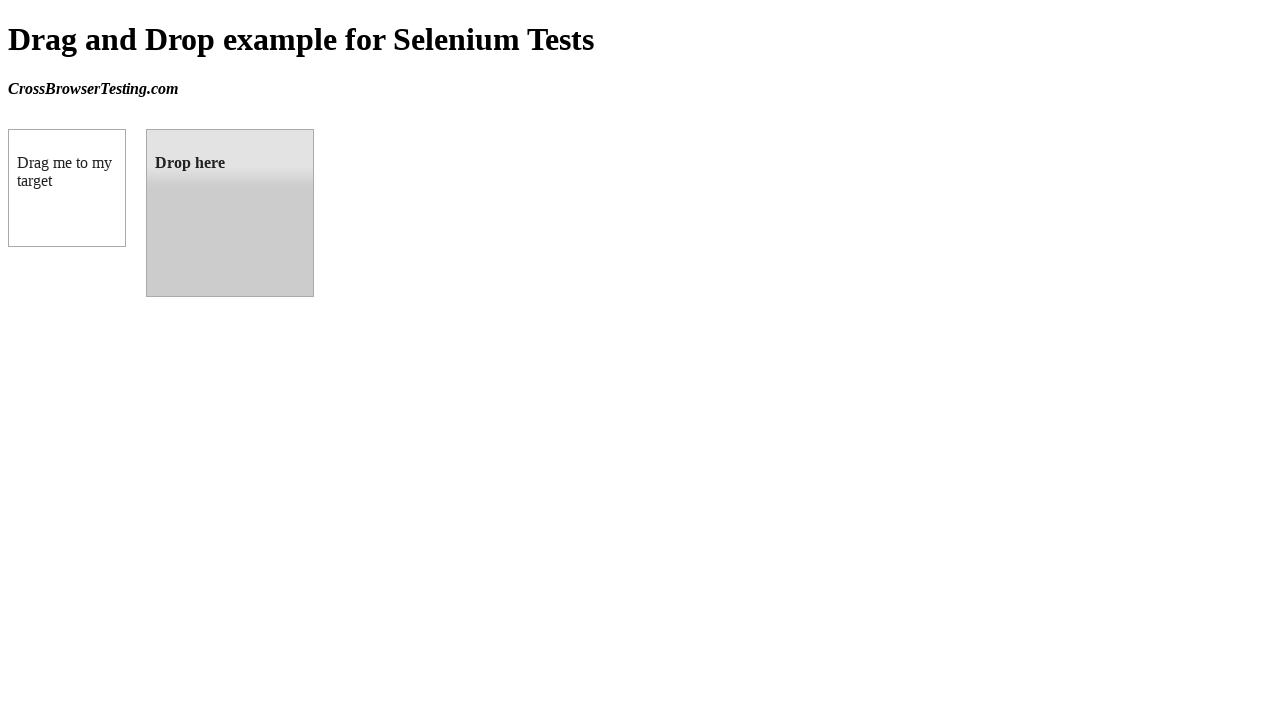

Navigated to drag-and-drop demo page
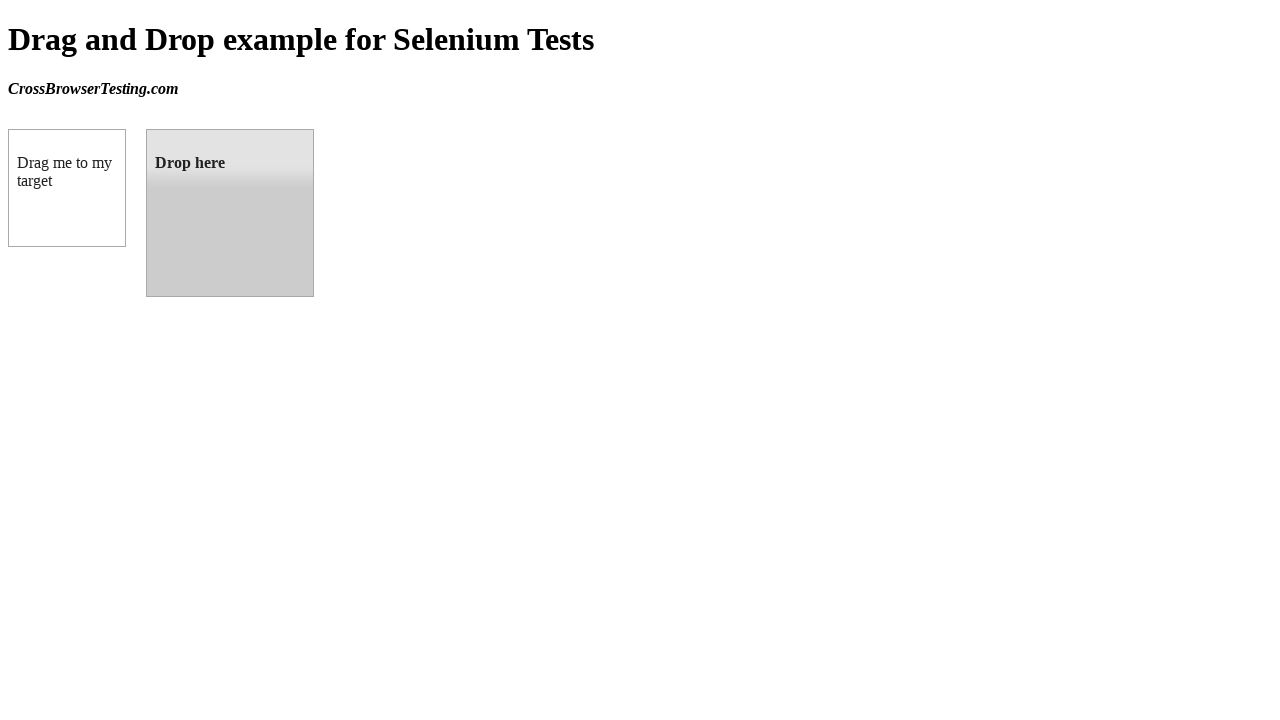

Draggable element is visible
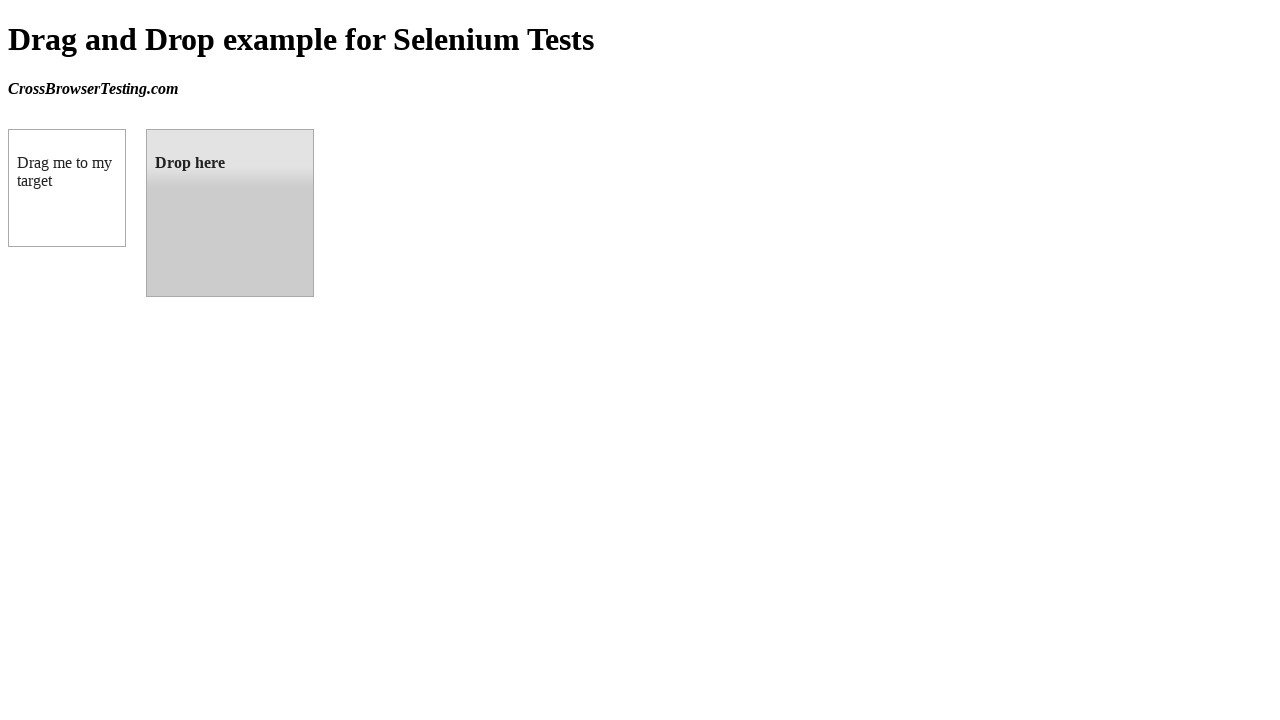

Droppable element is visible
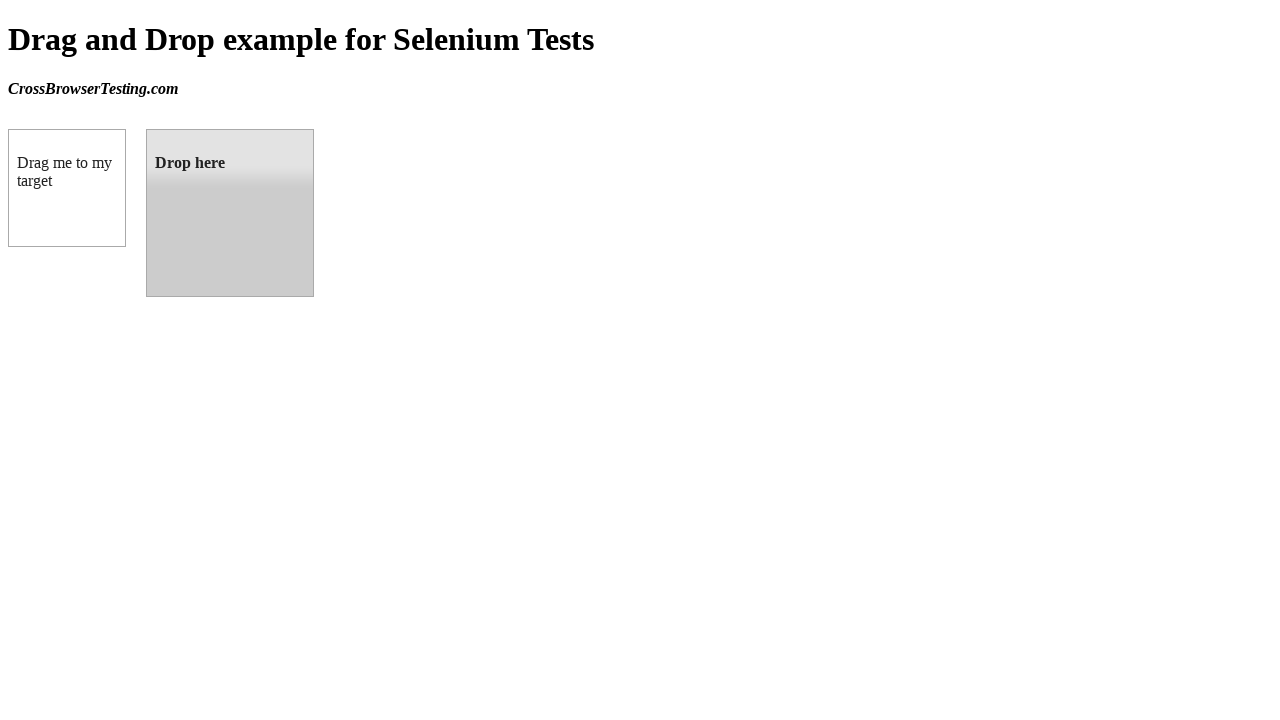

Retrieved bounding box for draggable element
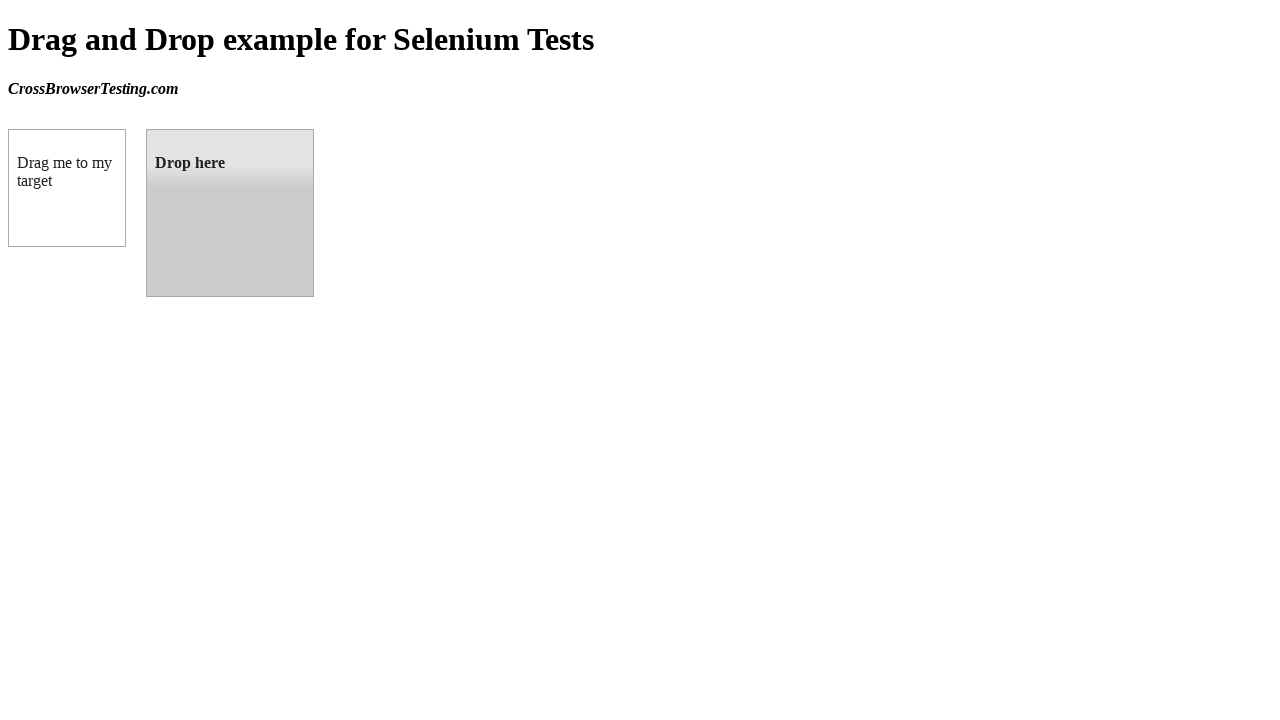

Retrieved bounding box for droppable element
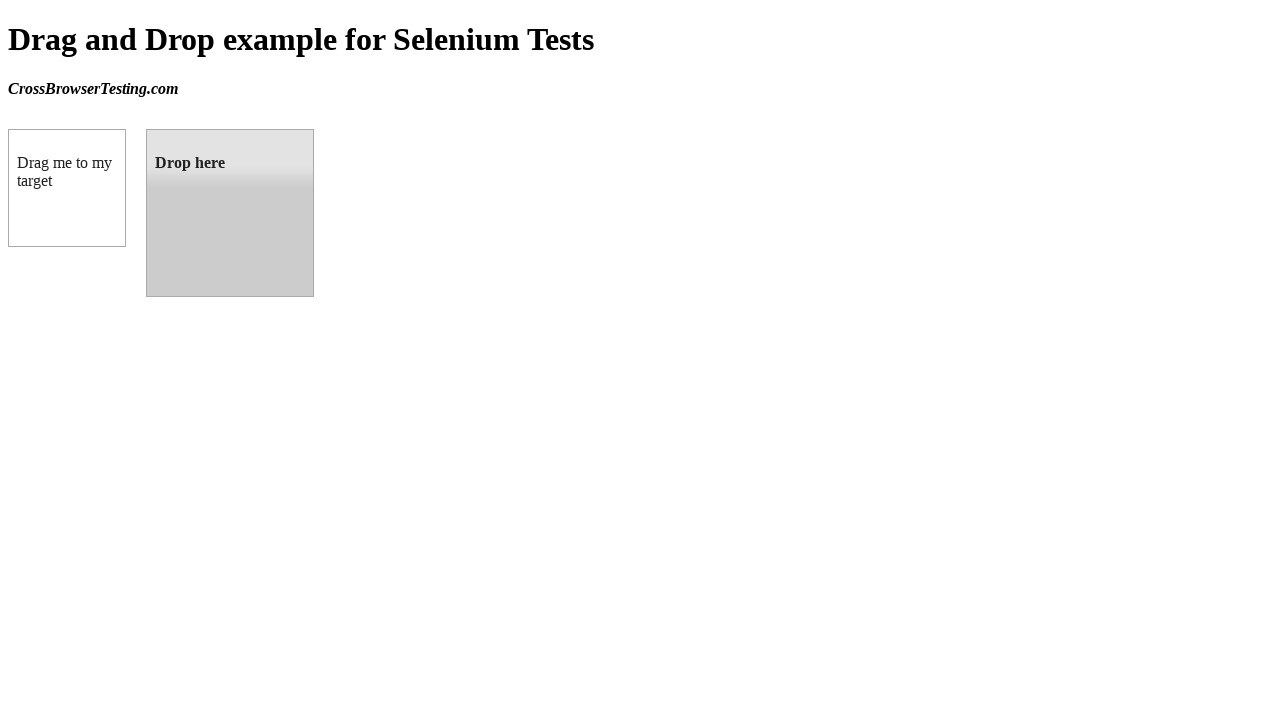

Moved mouse to center of draggable element at (67, 188)
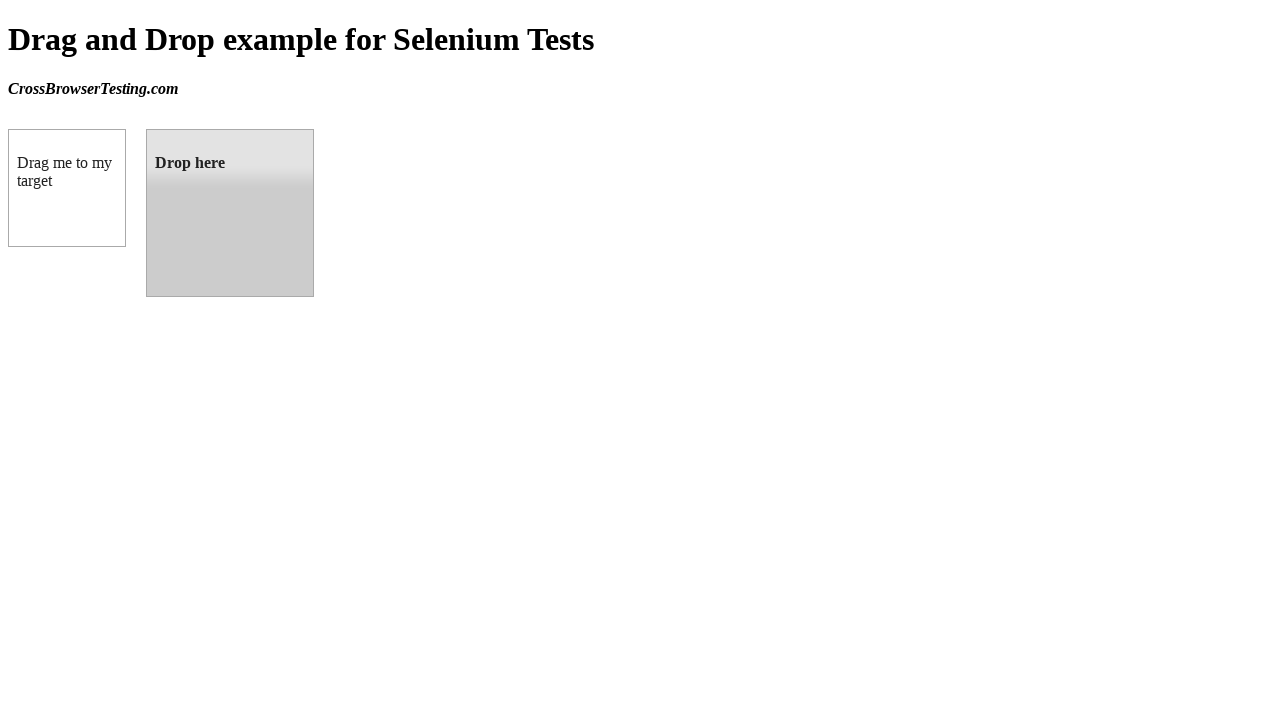

Pressed mouse button down on draggable element (click-and-hold initiated) at (67, 188)
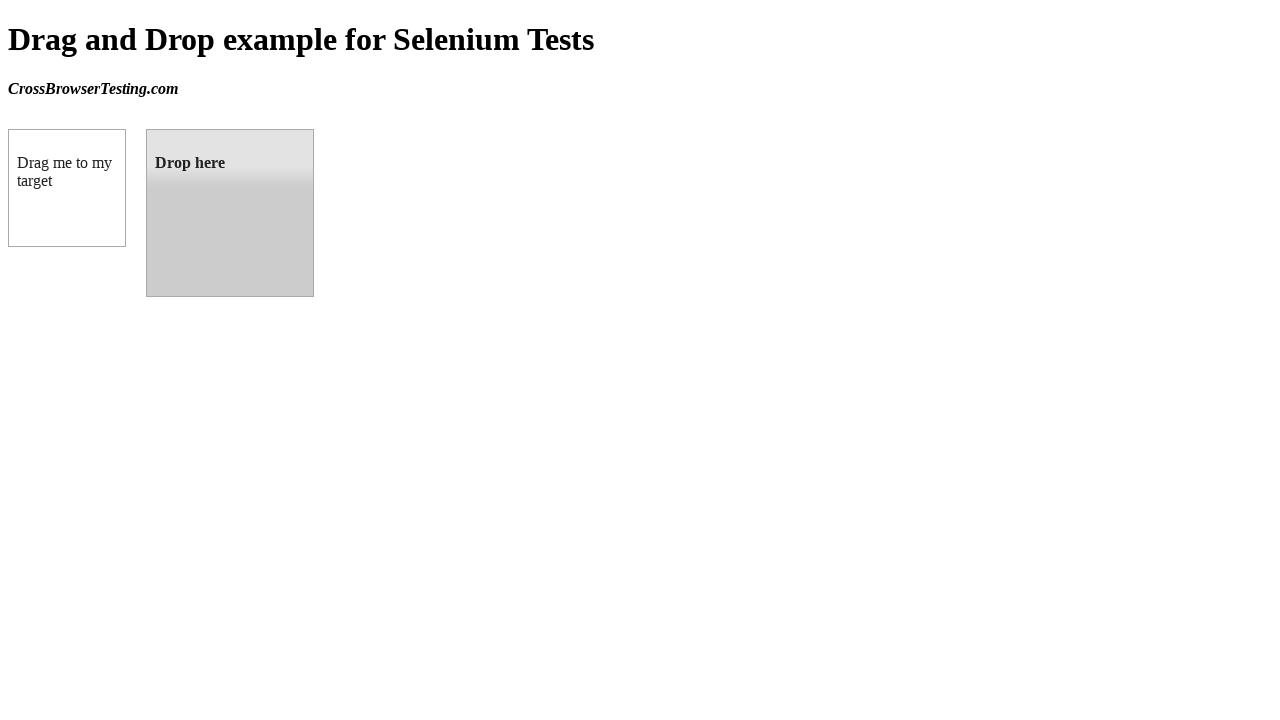

Dragged element to center of droppable target at (230, 213)
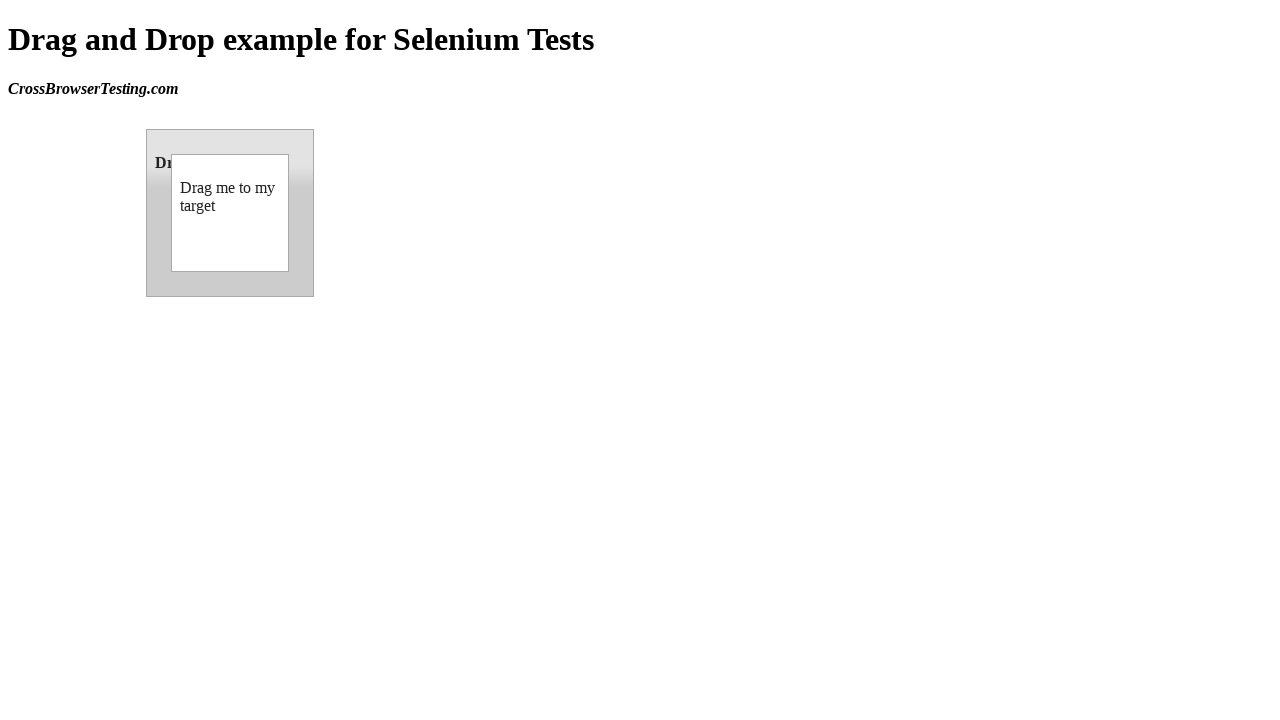

Released mouse button, completing the drag-and-drop operation at (230, 213)
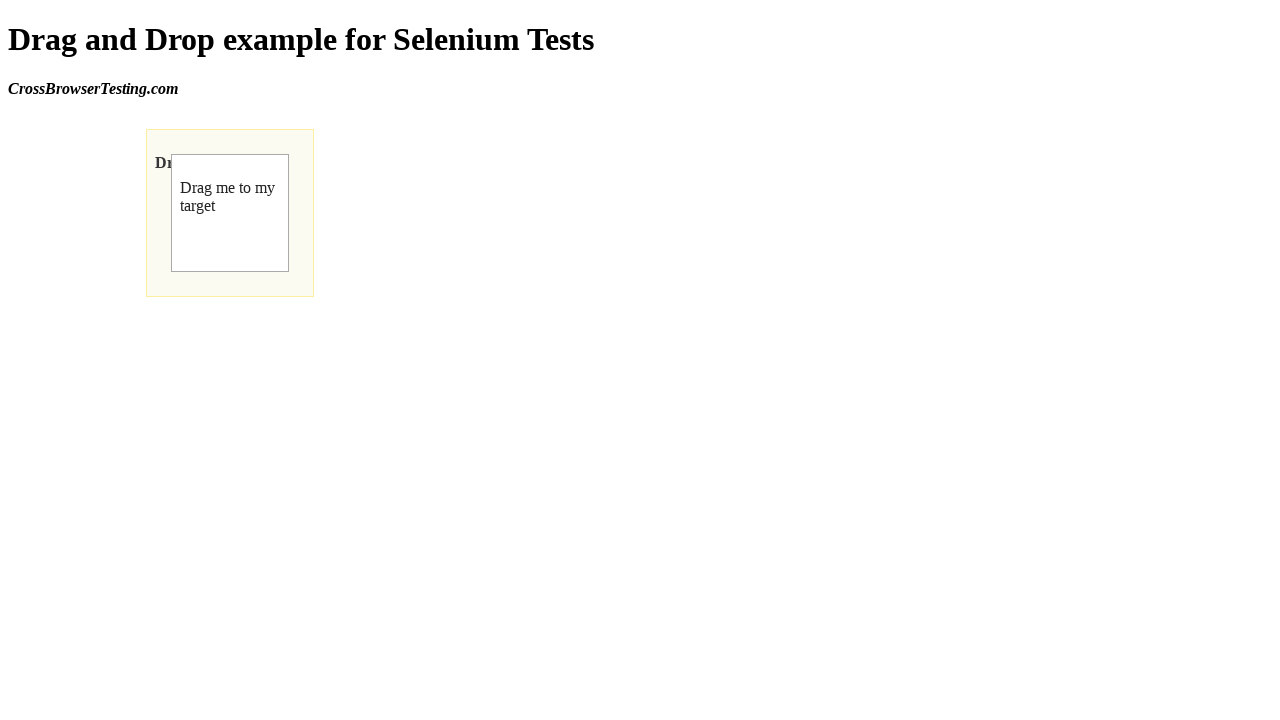

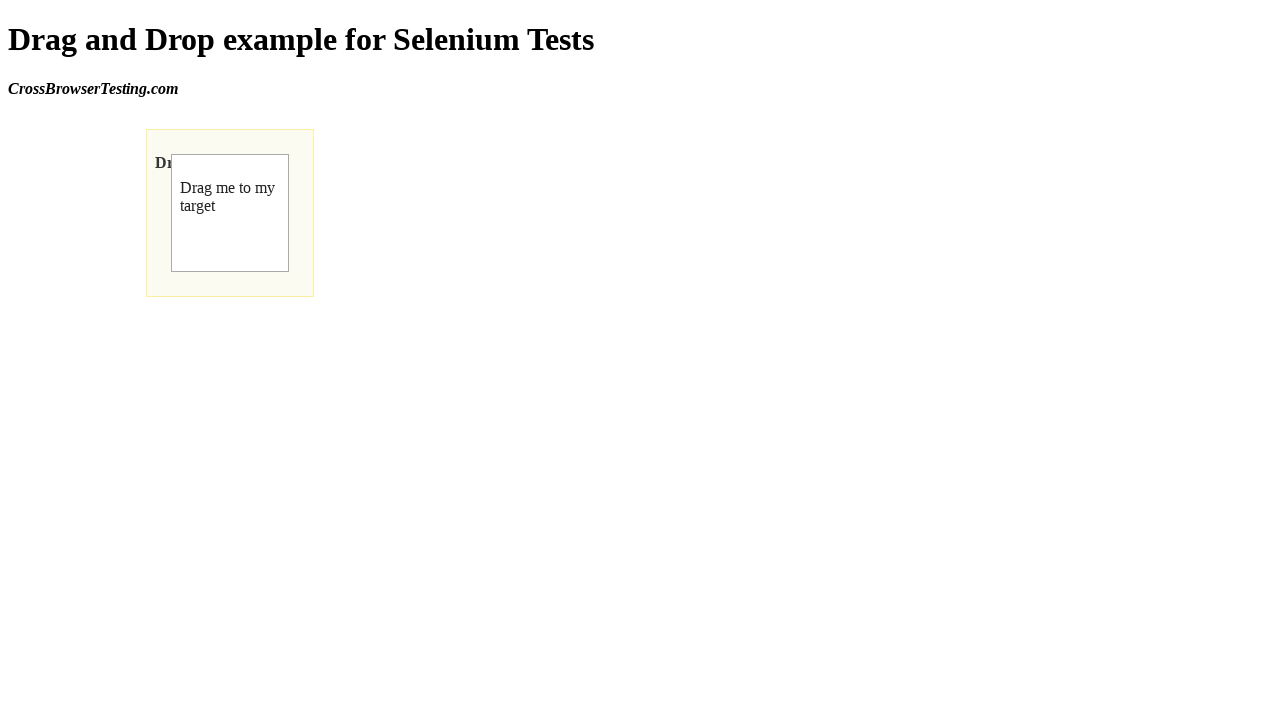